Tests a web form by entering text into a text box and clicking the submit button, then verifies a message is displayed.

Starting URL: https://www.selenium.dev/selenium/web/web-form.html

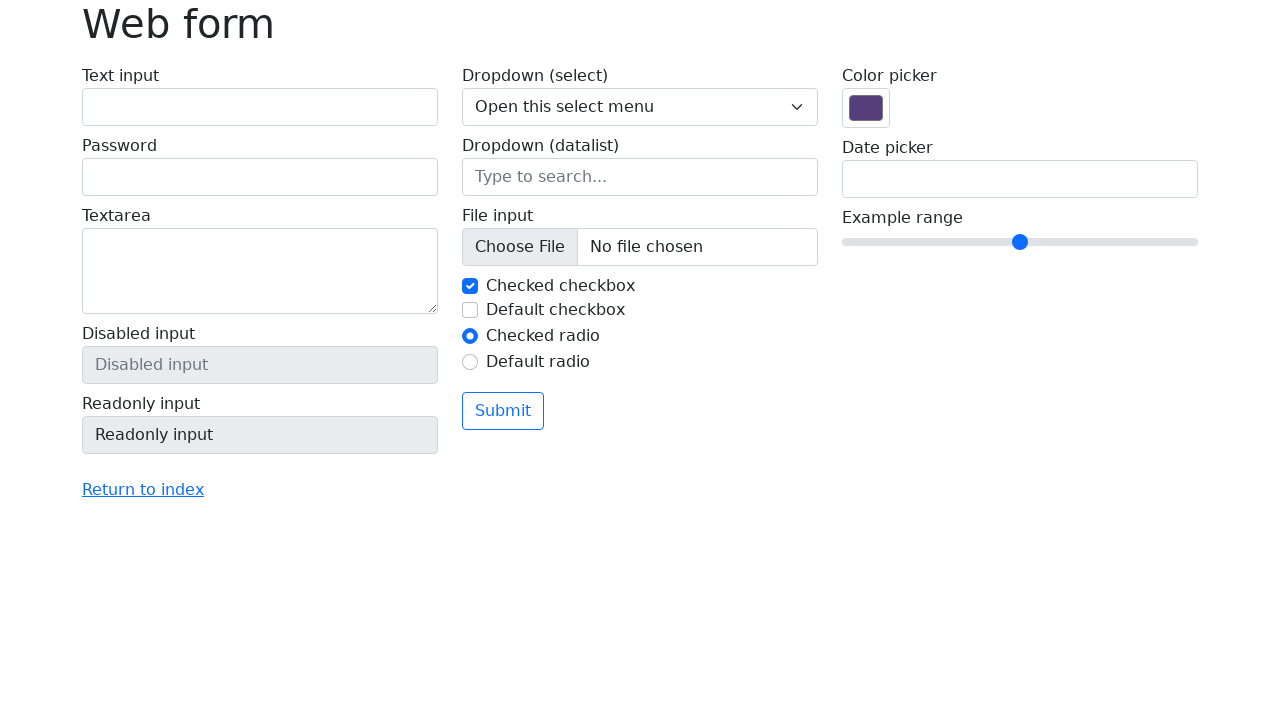

Navigated to web form page
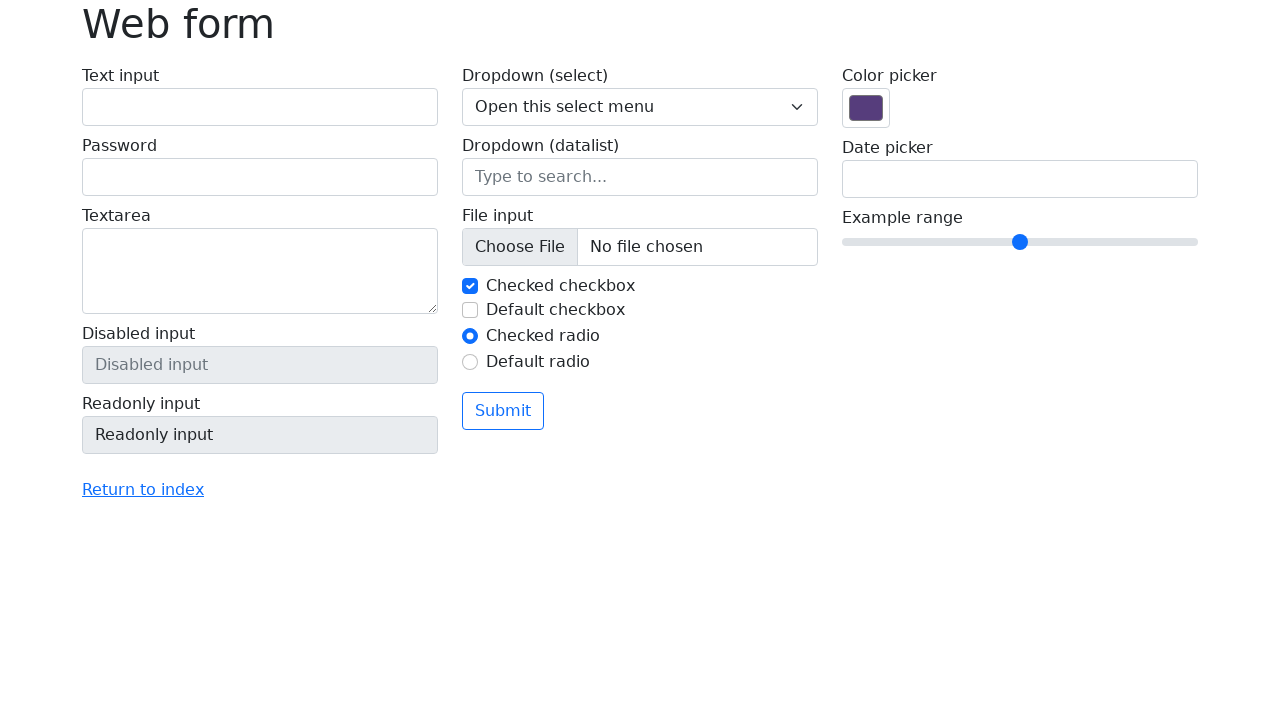

Filled text box with 'Selenium' on input[name='my-text']
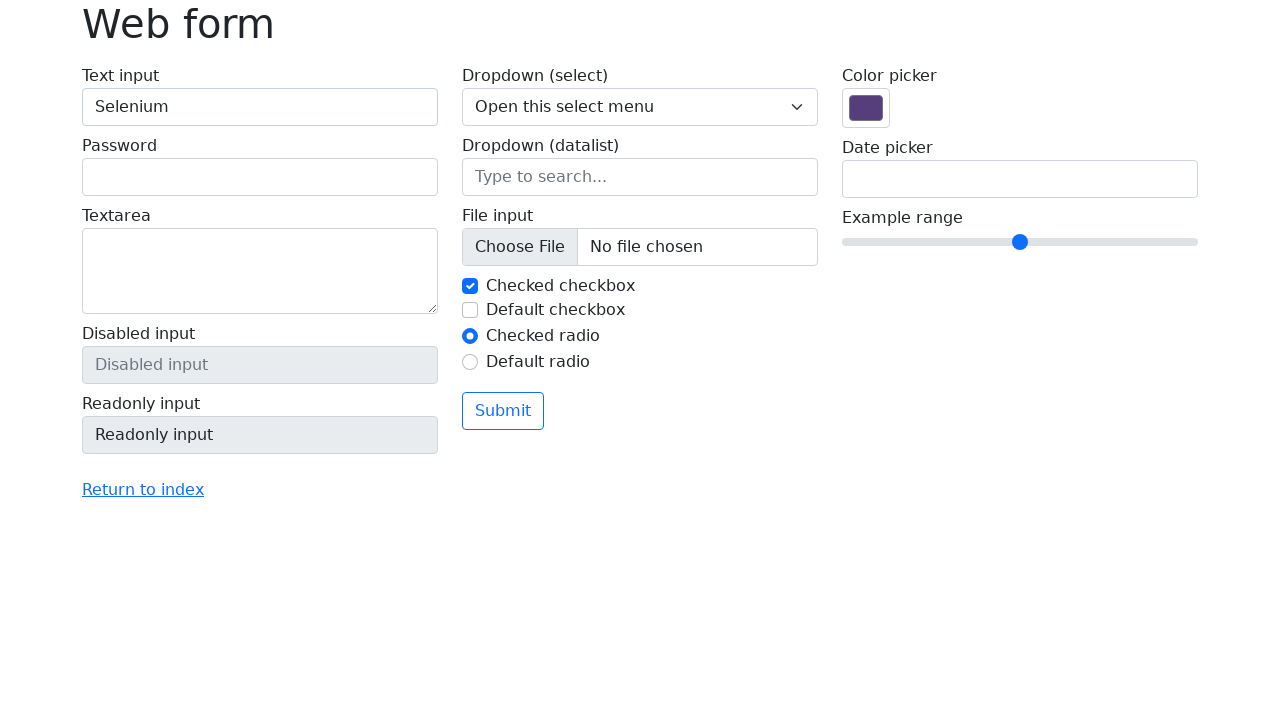

Clicked submit button at (503, 411) on button
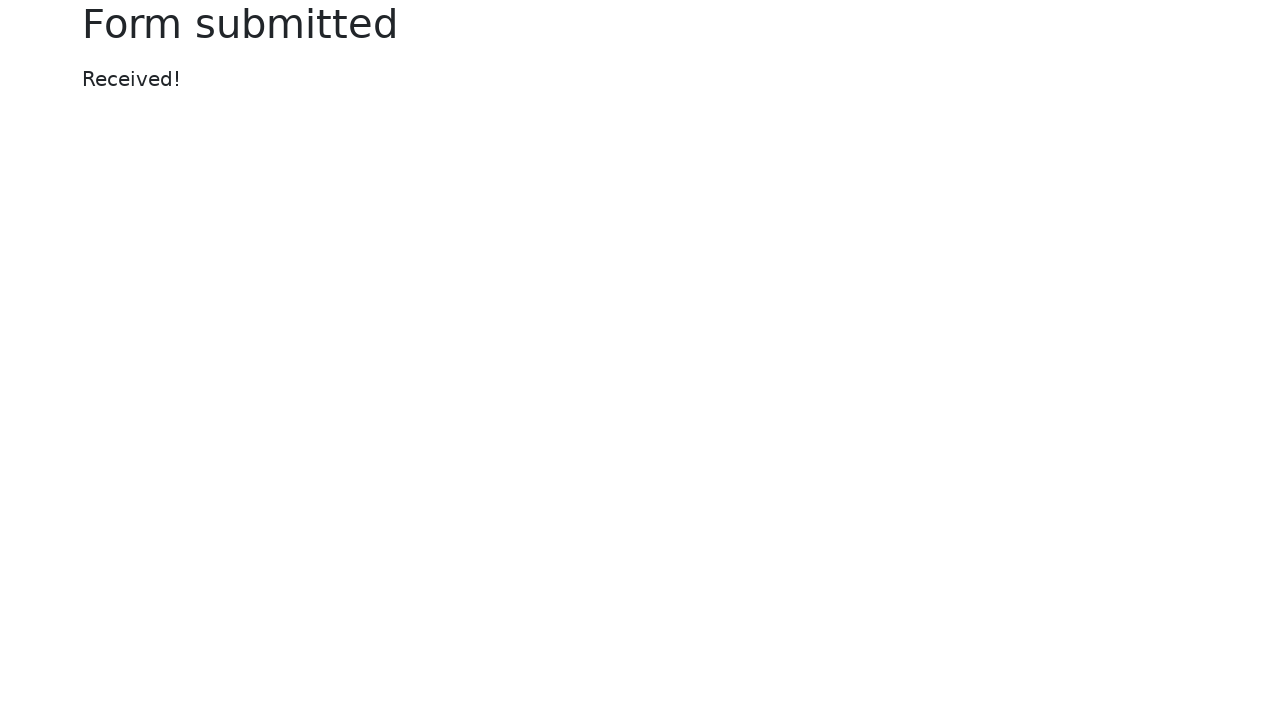

Success message appeared
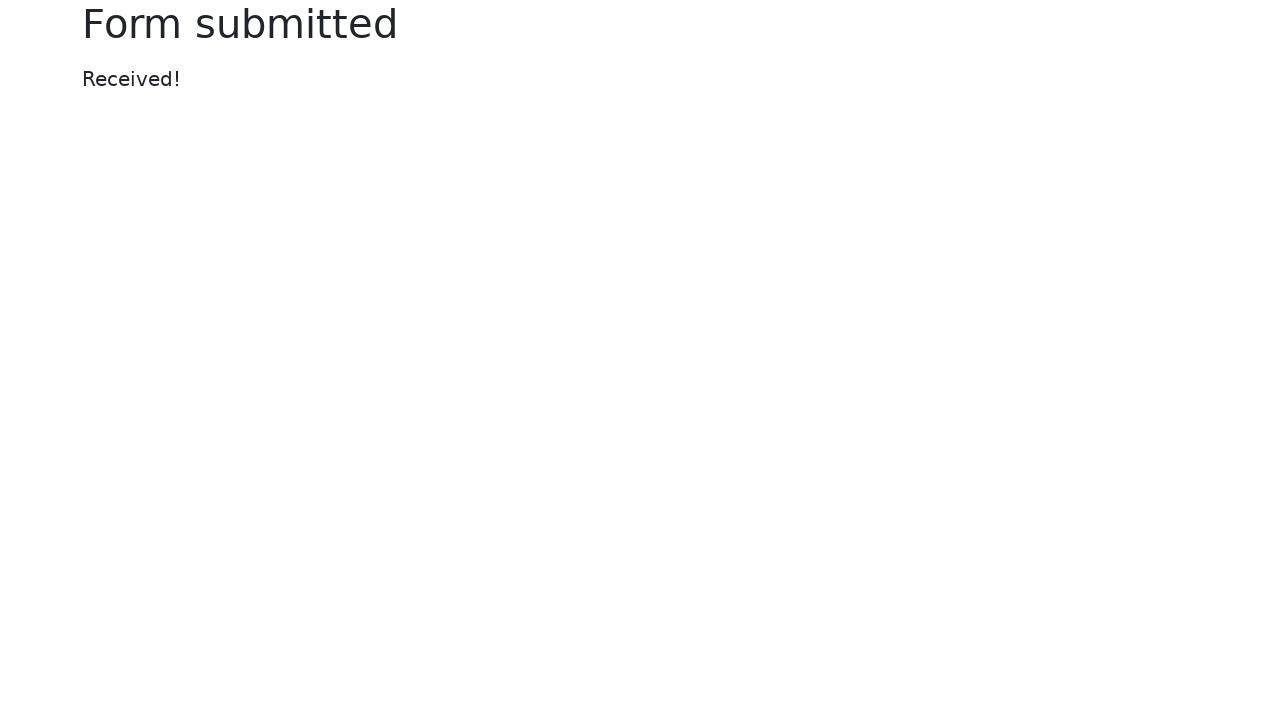

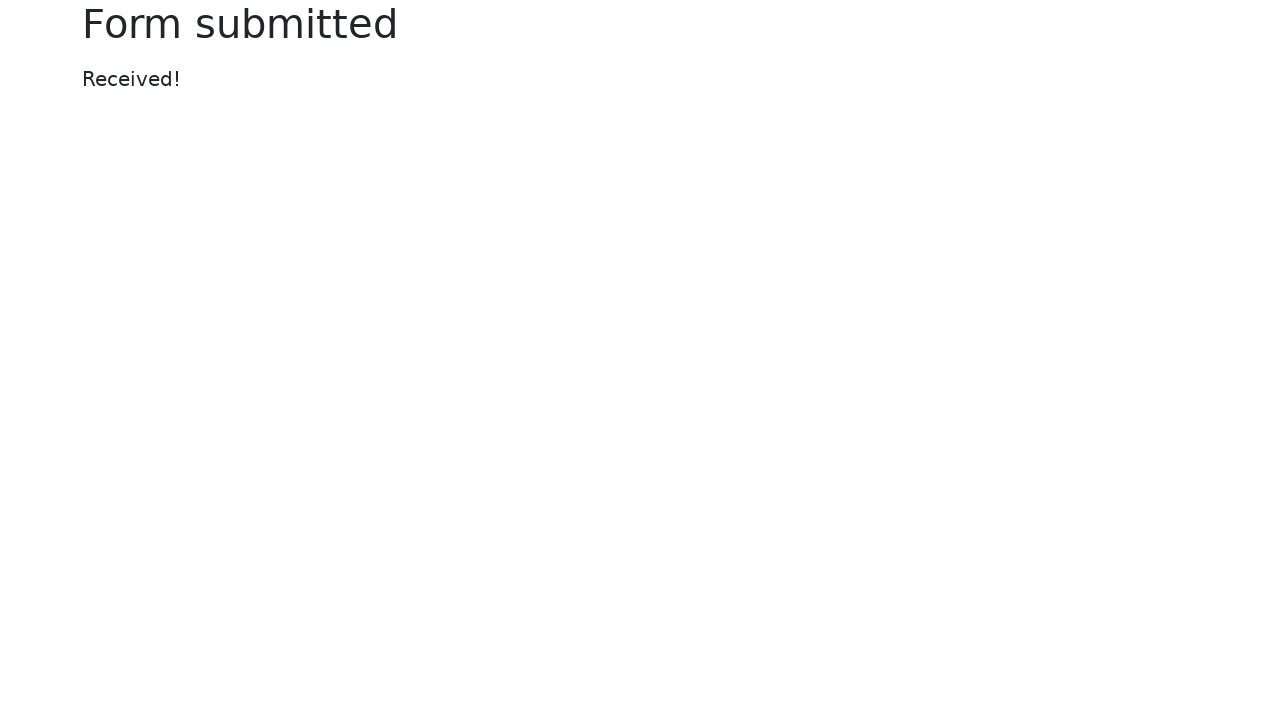